Tests tooltip functionality by hovering over an age input field and verifying the tooltip content appears

Starting URL: https://automationfc.github.io/jquery-tooltip/

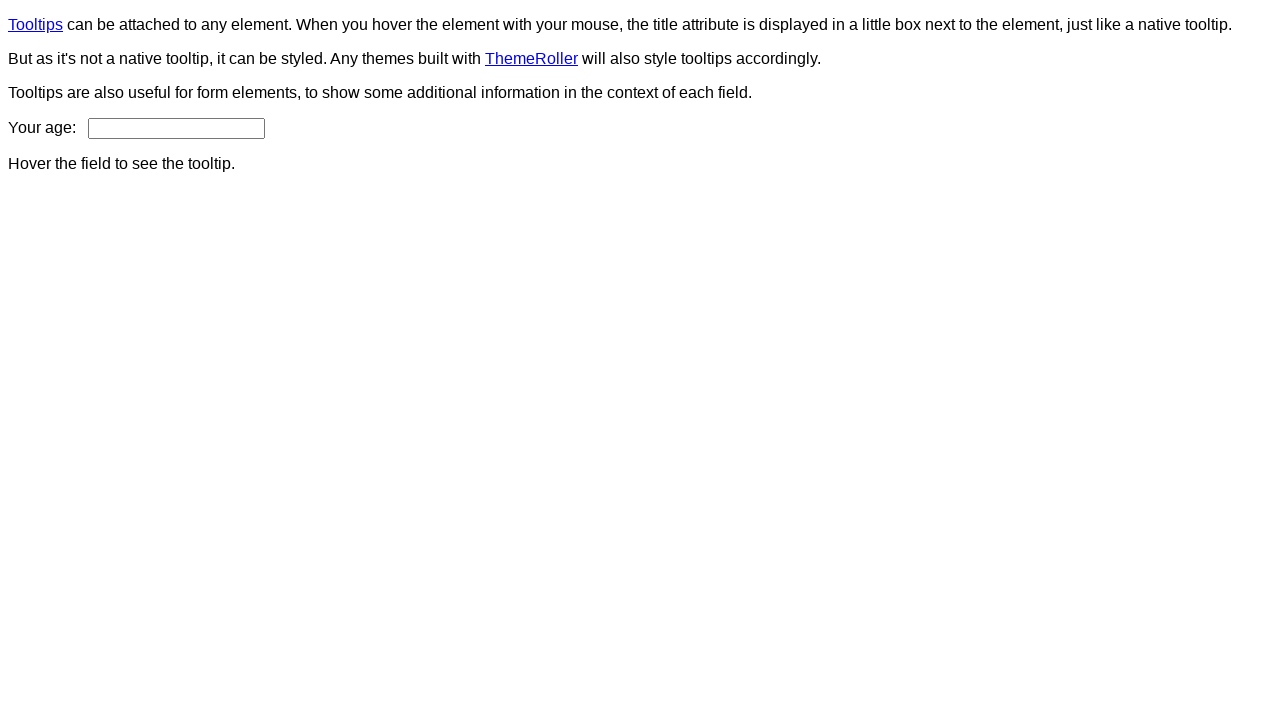

Navigated to jQuery tooltip test page
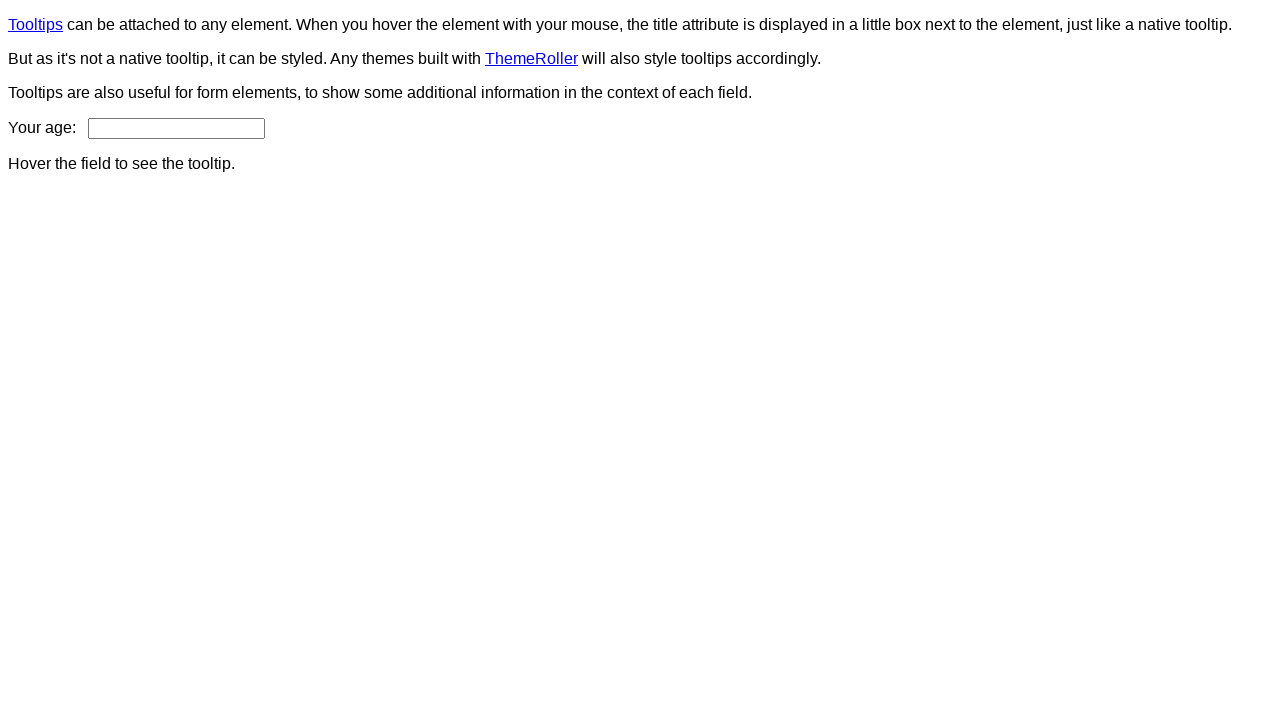

Hovered over age input field to trigger tooltip at (176, 128) on input#age
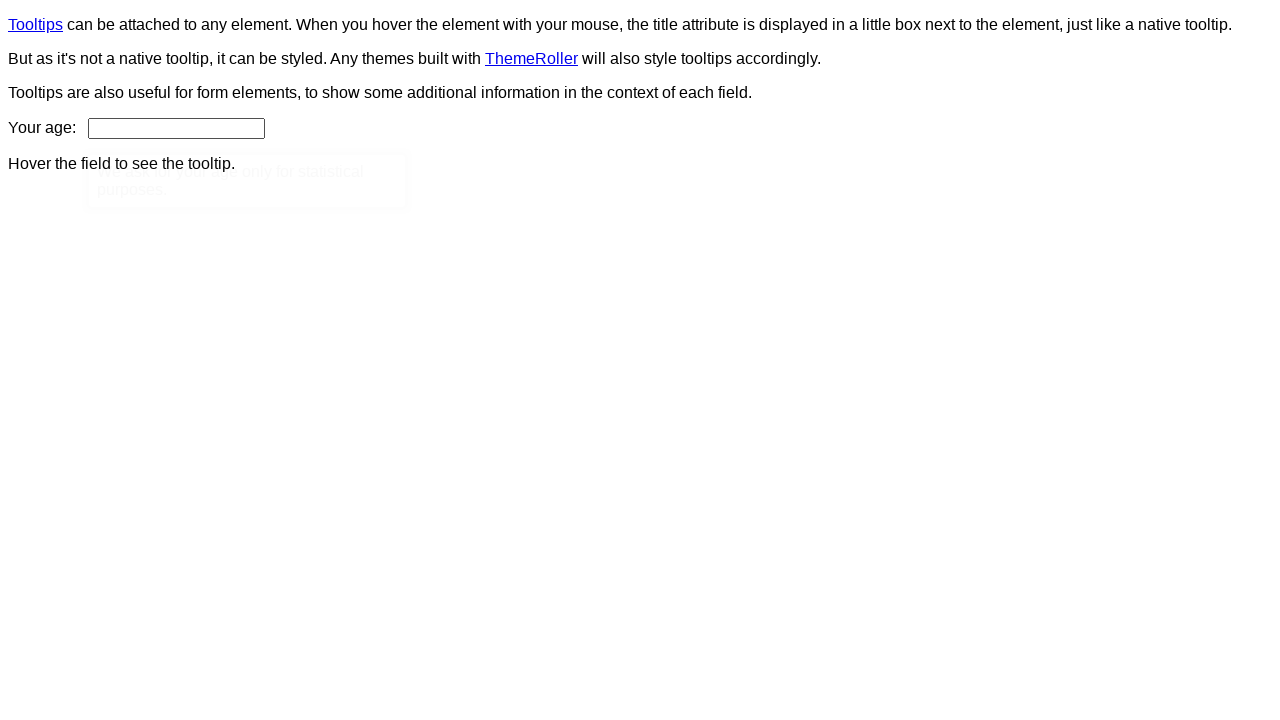

Tooltip appeared with visible content
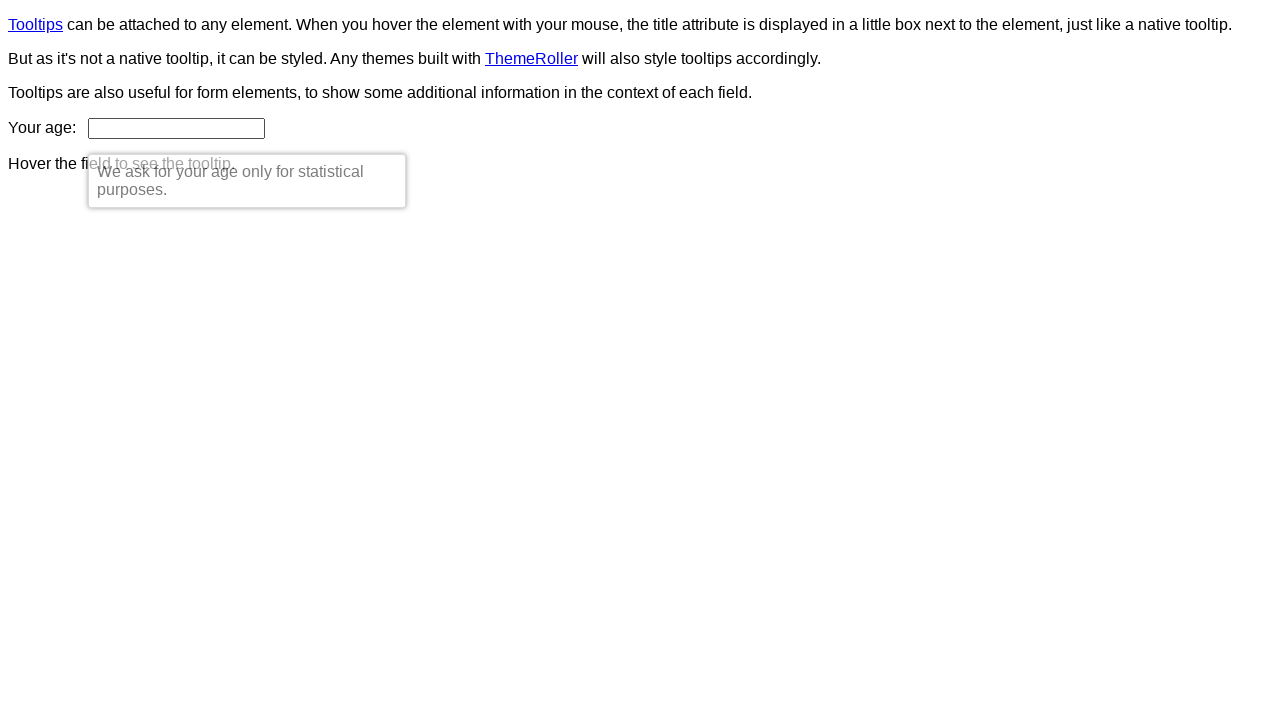

Retrieved tooltip text content
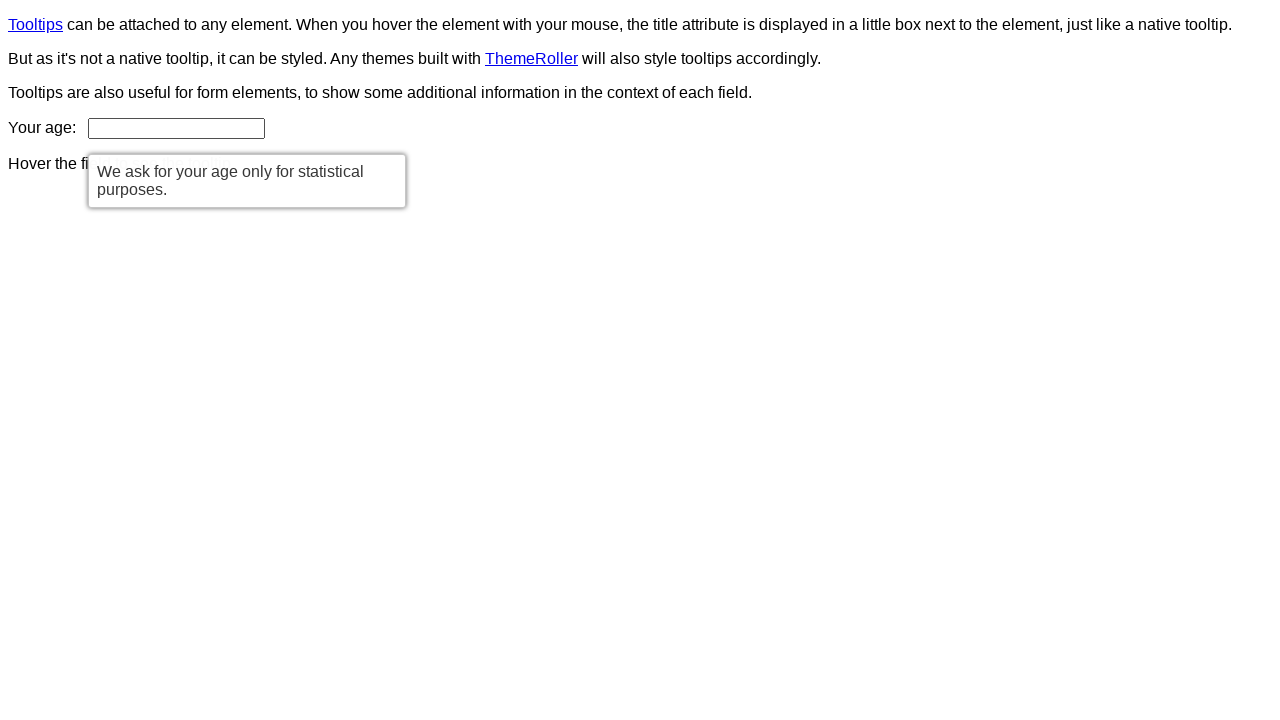

Verified tooltip content matches expected text: 'We ask for your age only for statistical purposes.'
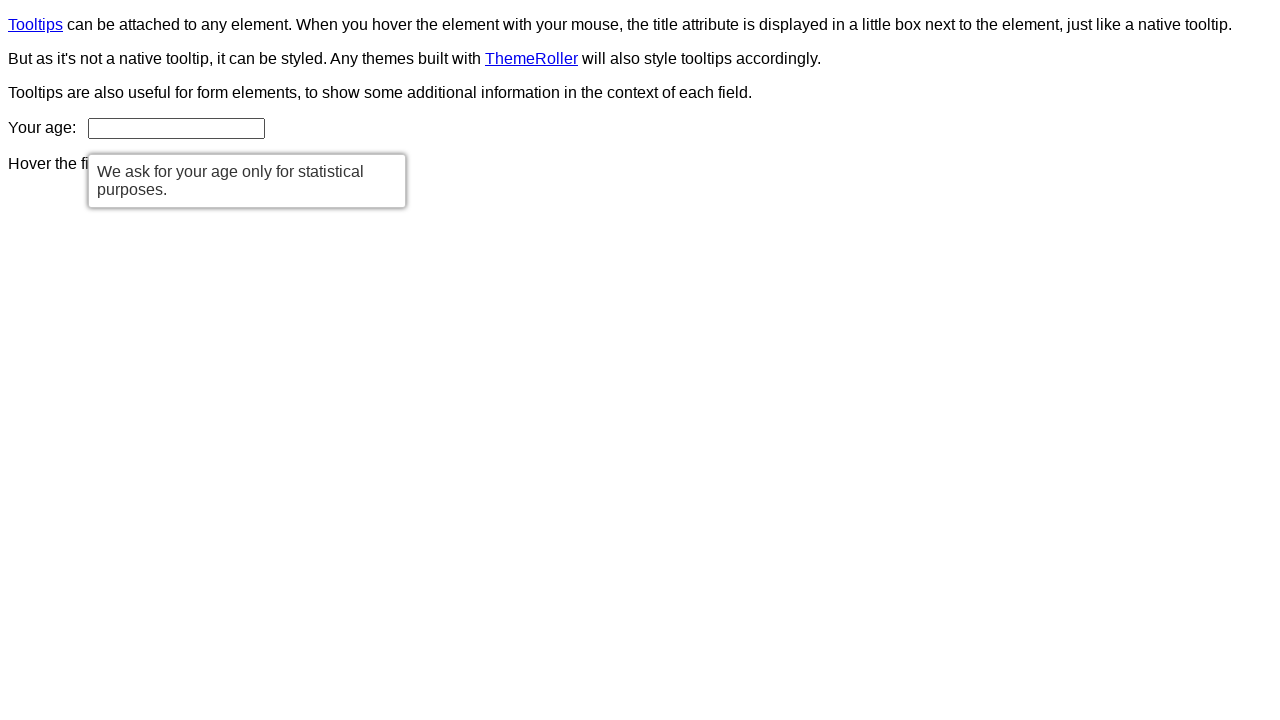

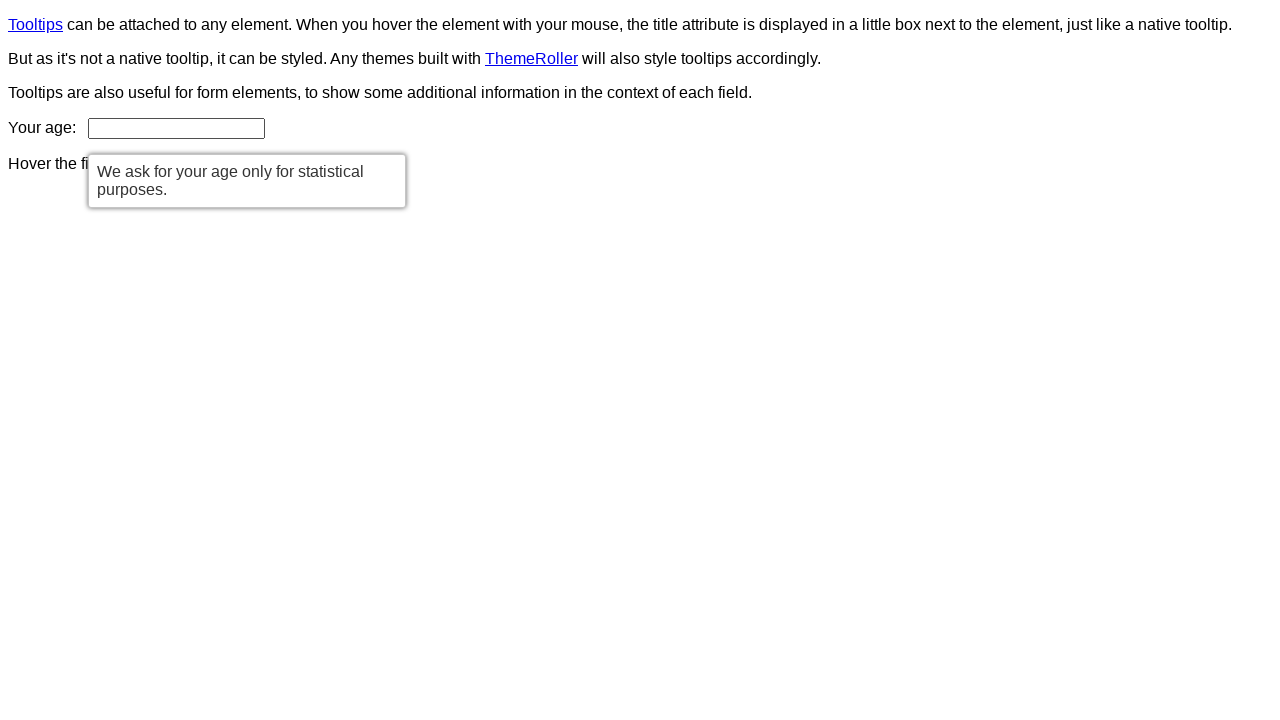